Navigates to the Ubuntu homepage to verify page loading

Starting URL: https://www.ubuntu.com/

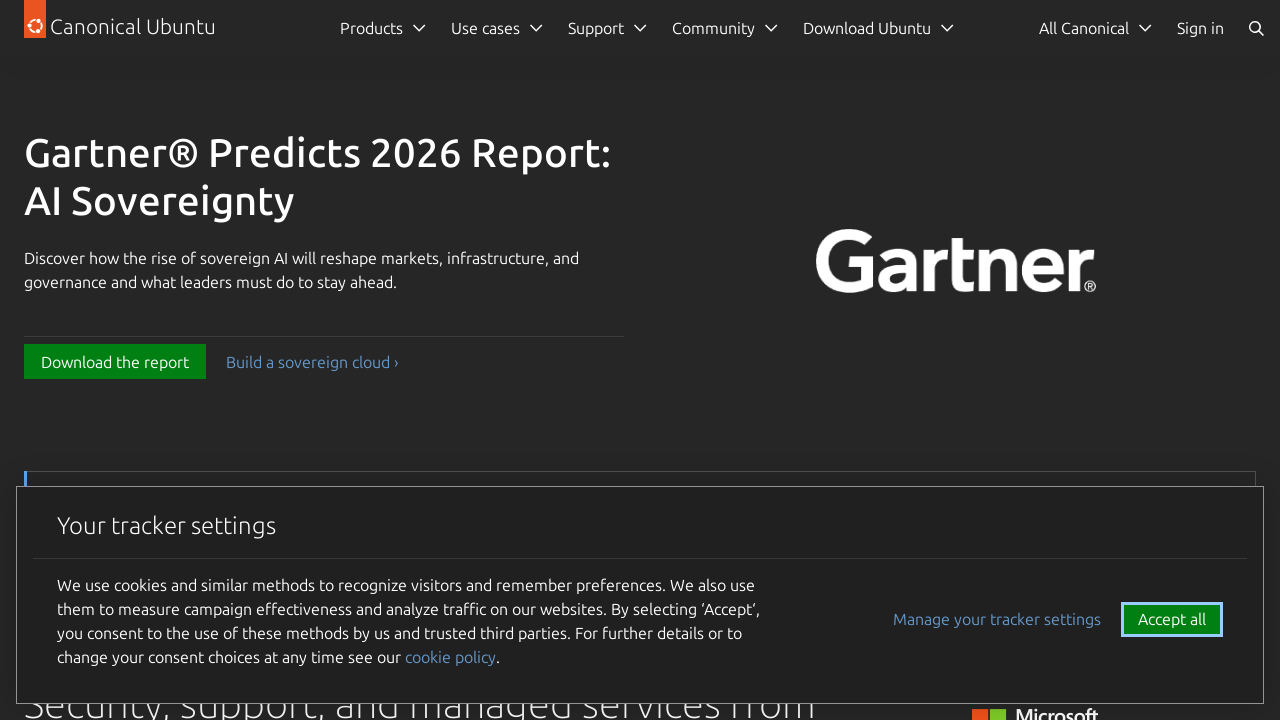

Navigated to Ubuntu homepage
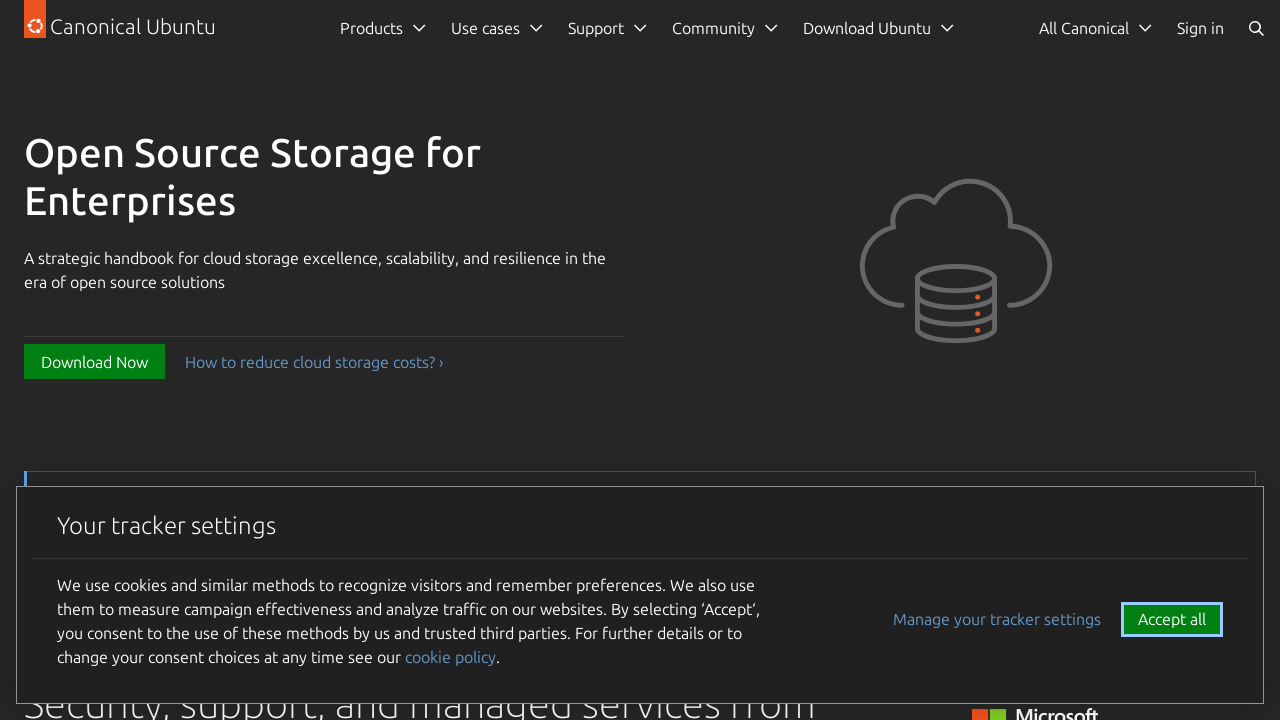

Page DOM content fully loaded
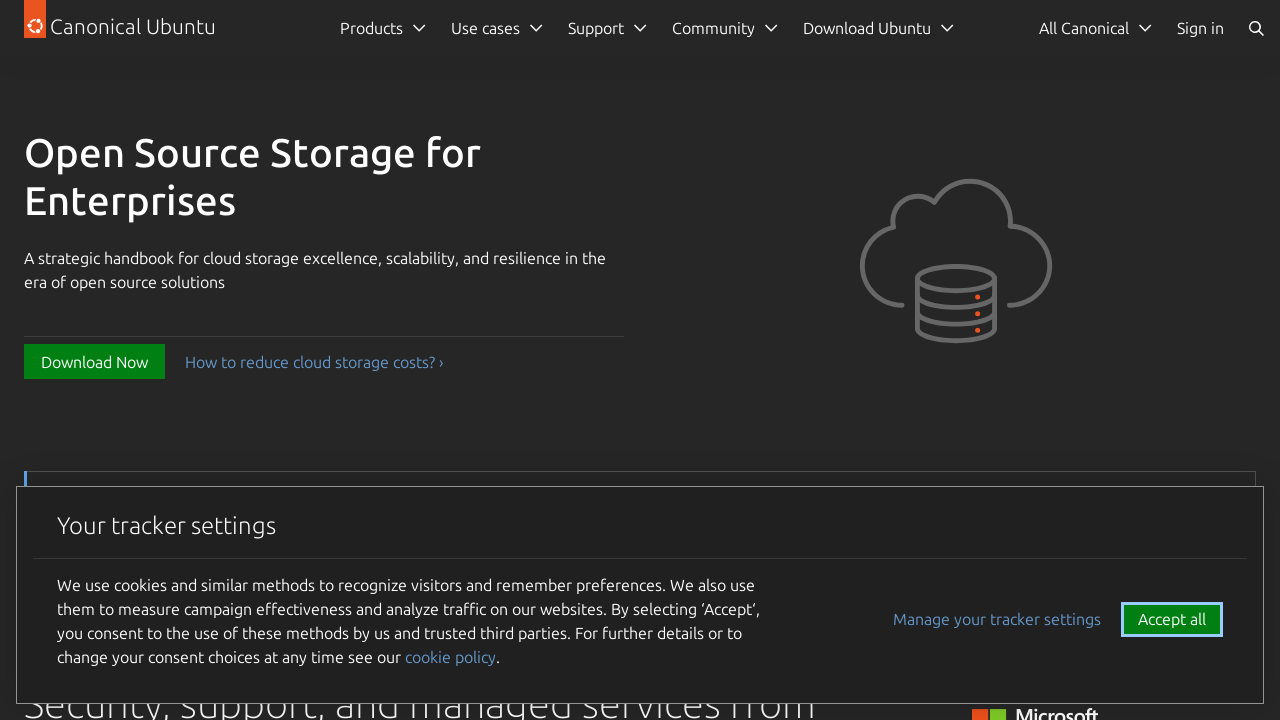

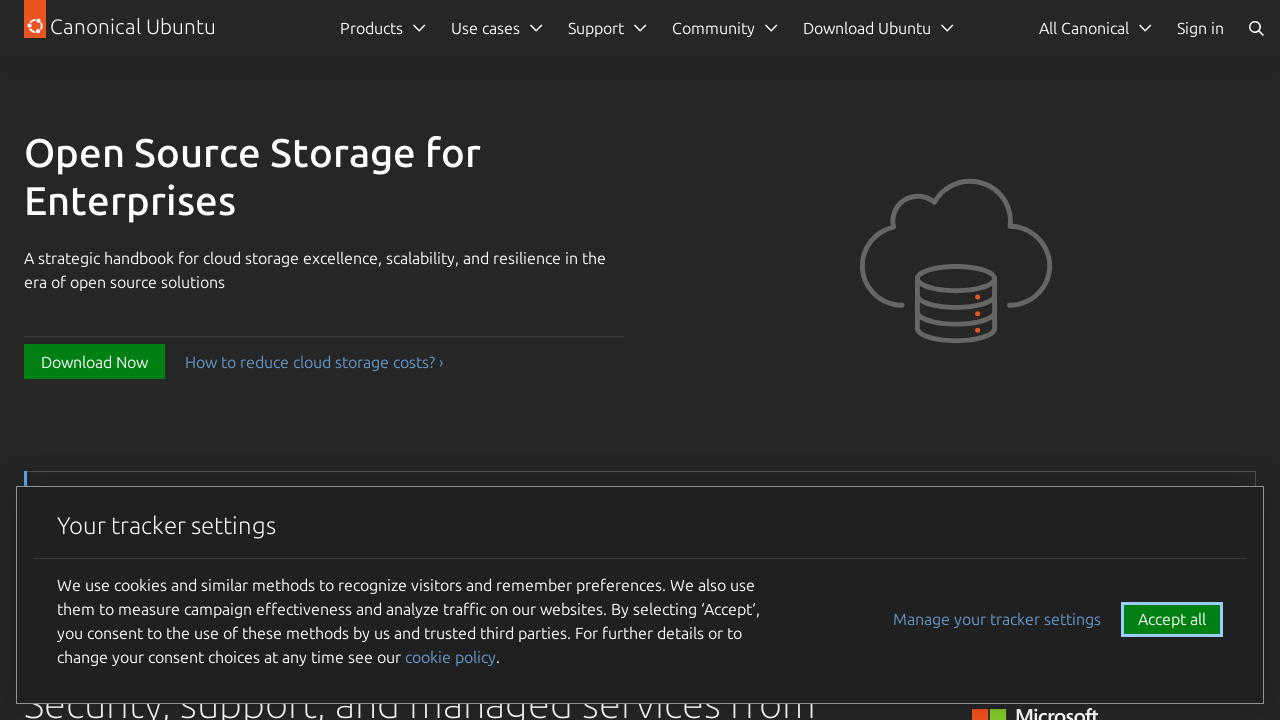